Tests checkbox functionality by toggling two checkboxes and verifying their states change correctly

Starting URL: http://the-internet.herokuapp.com/checkboxes

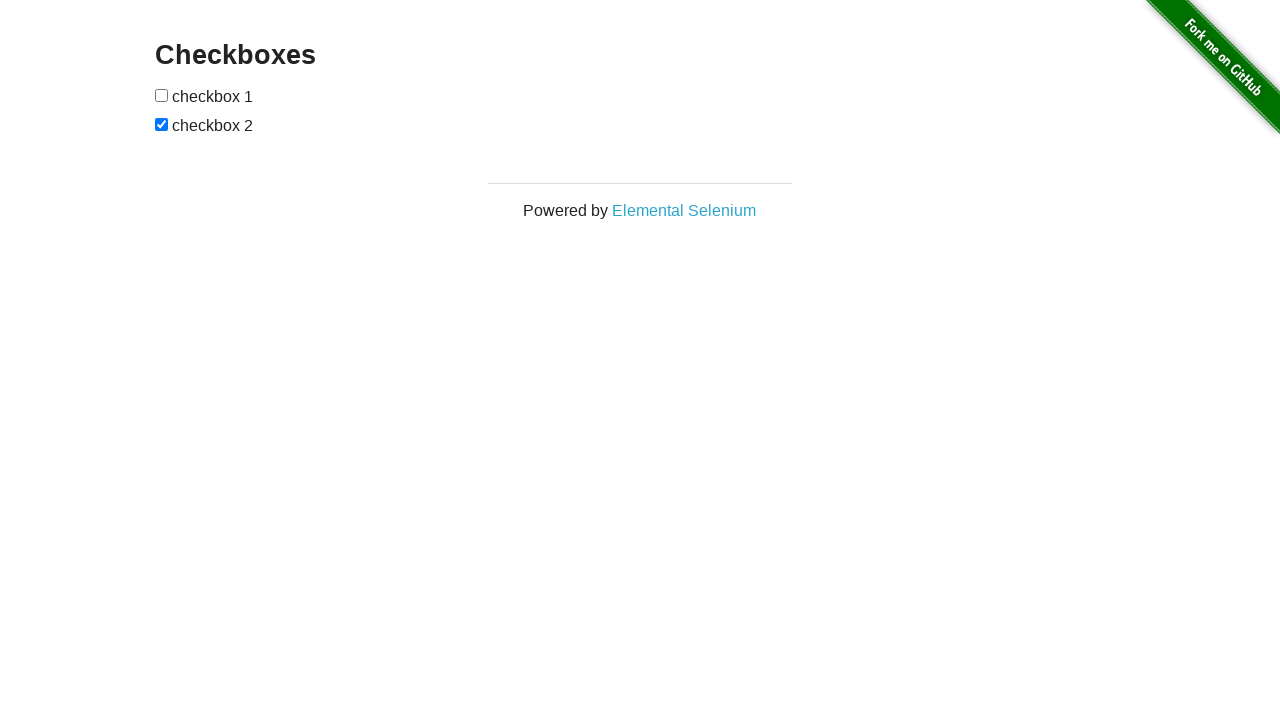

Located all checkboxes on the page
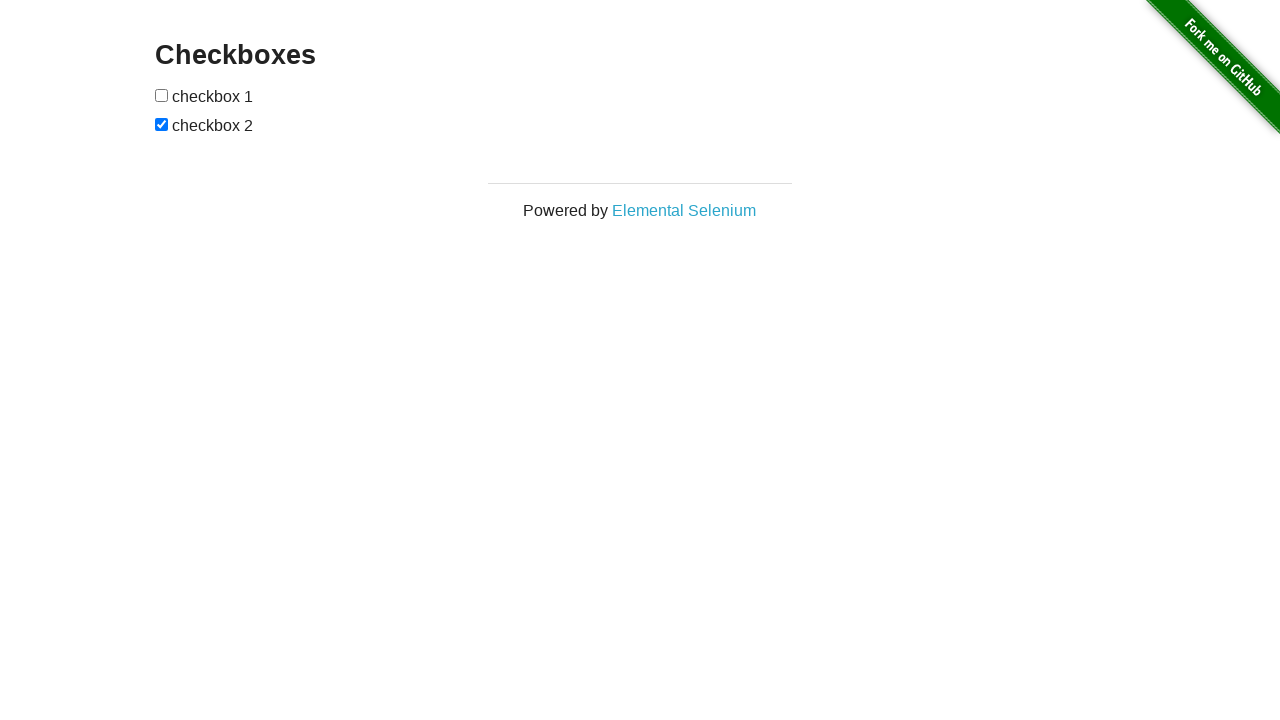

Selected first checkbox
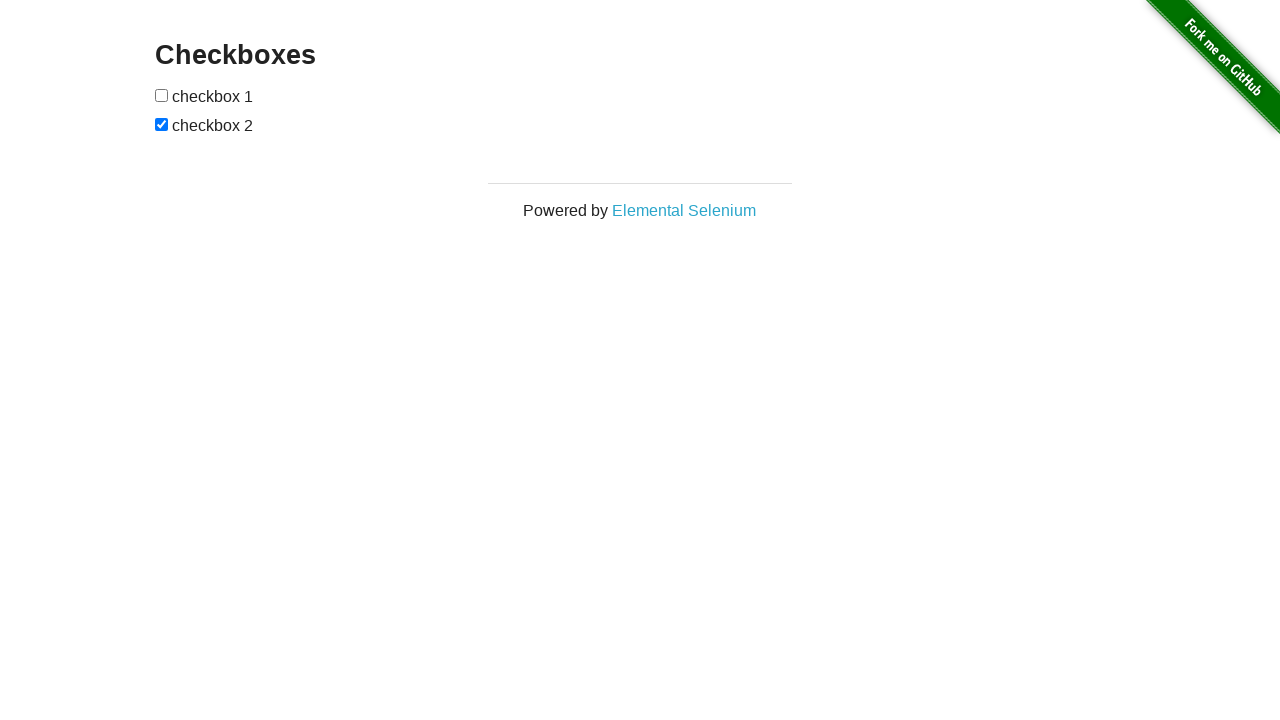

Verified first checkbox is unchecked initially
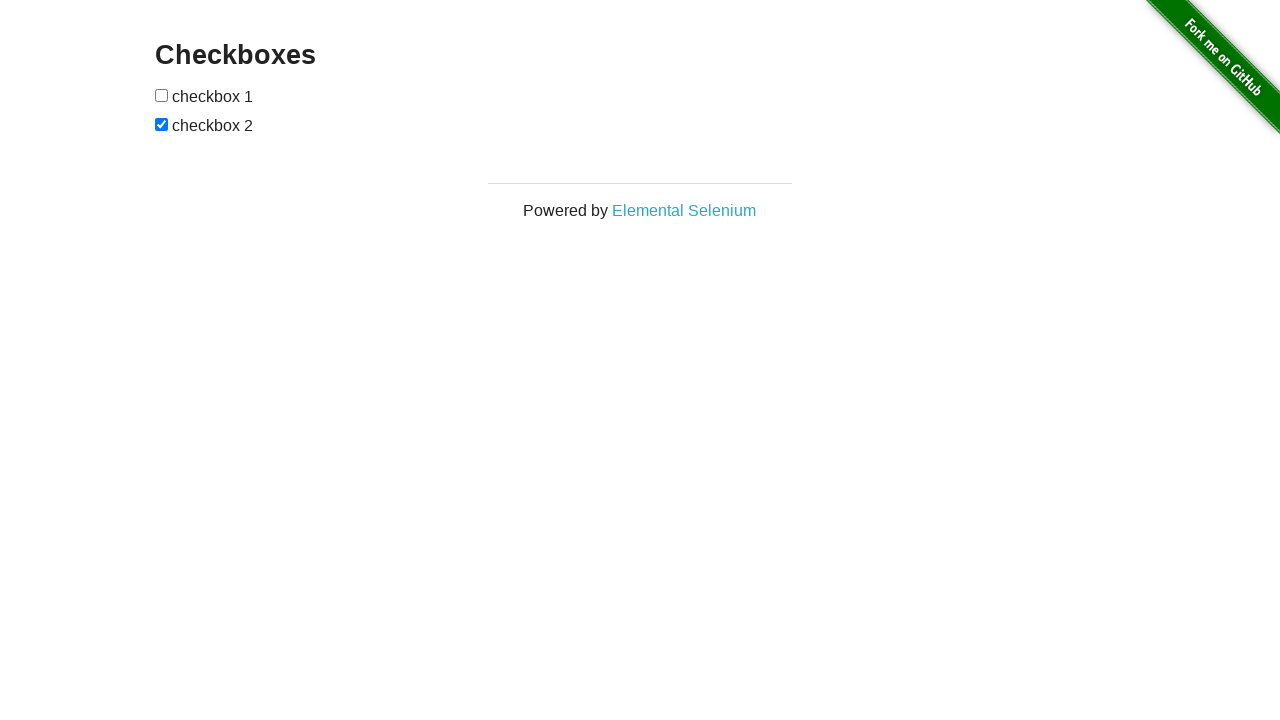

Clicked first checkbox to check it at (162, 95) on [type=checkbox] >> nth=0
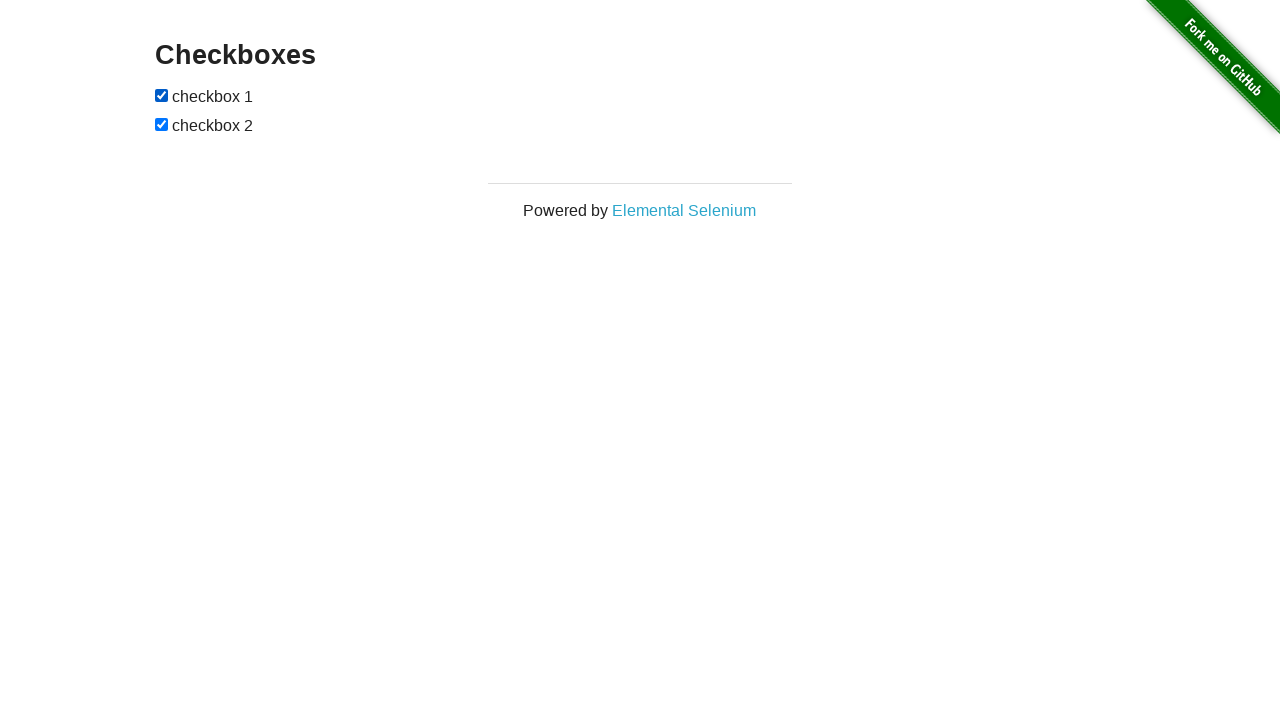

Verified first checkbox is now checked
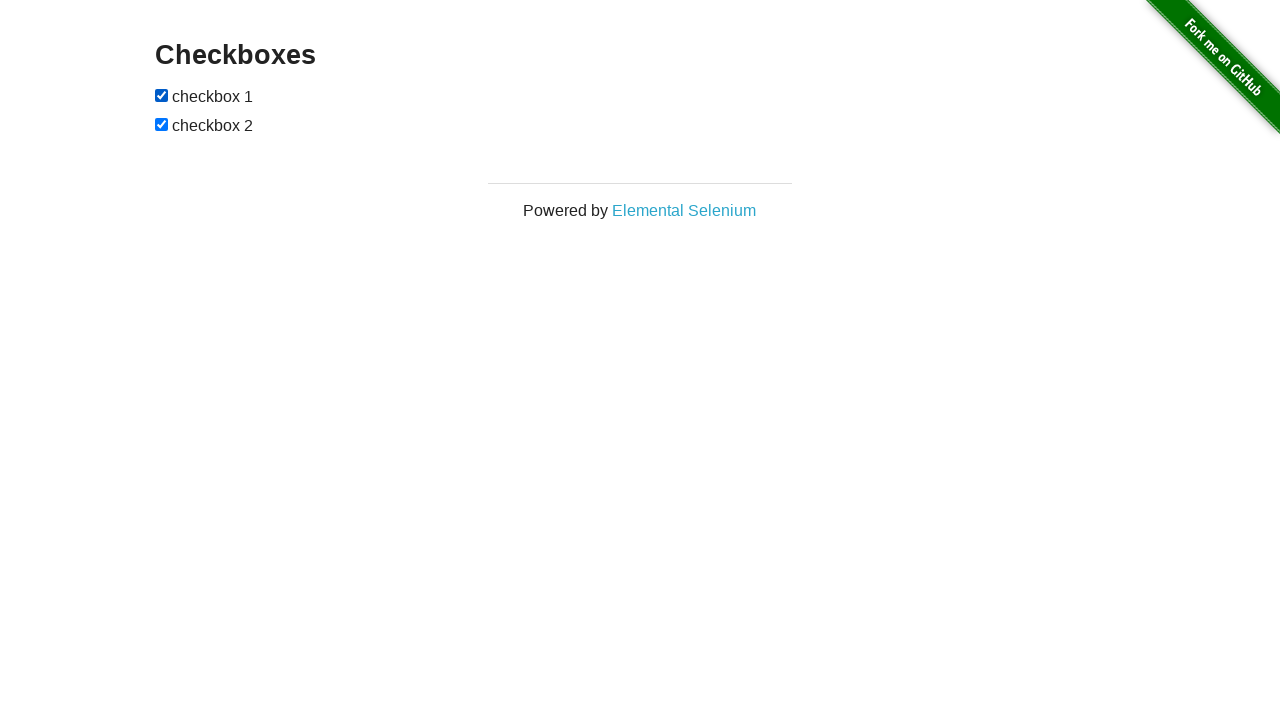

Selected second checkbox
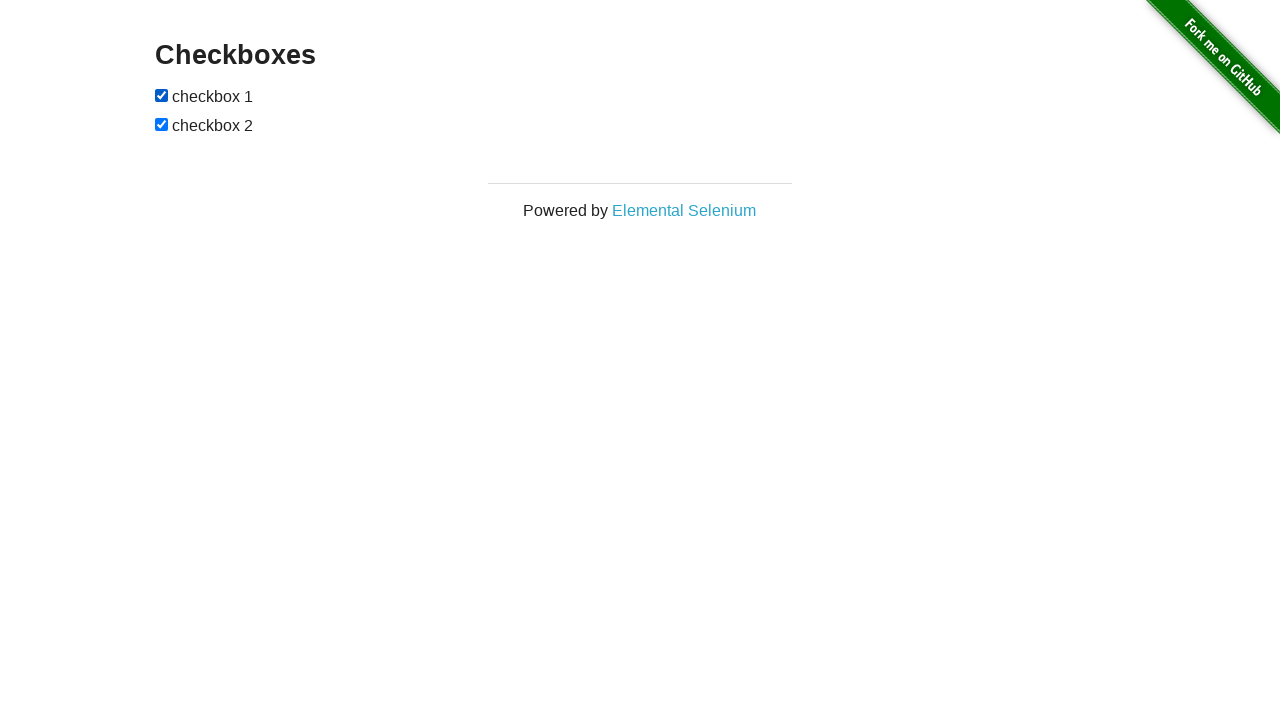

Verified second checkbox is checked initially
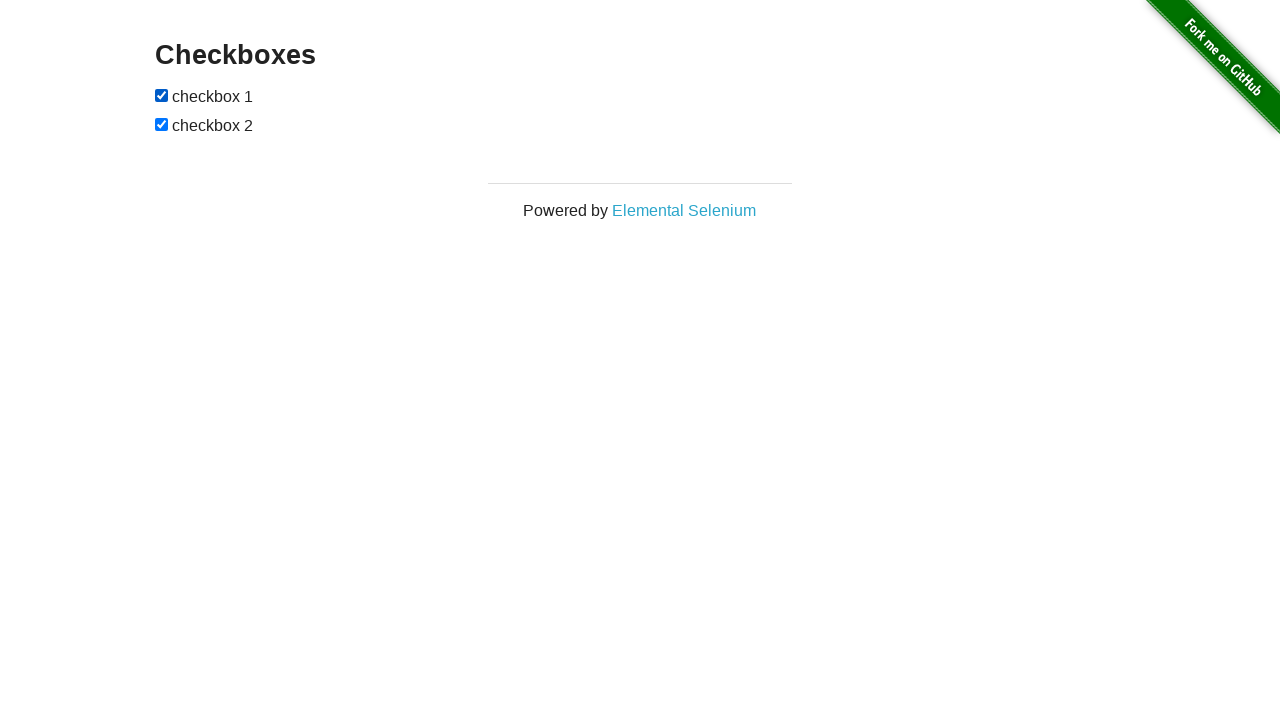

Clicked second checkbox to uncheck it at (162, 124) on [type=checkbox] >> nth=1
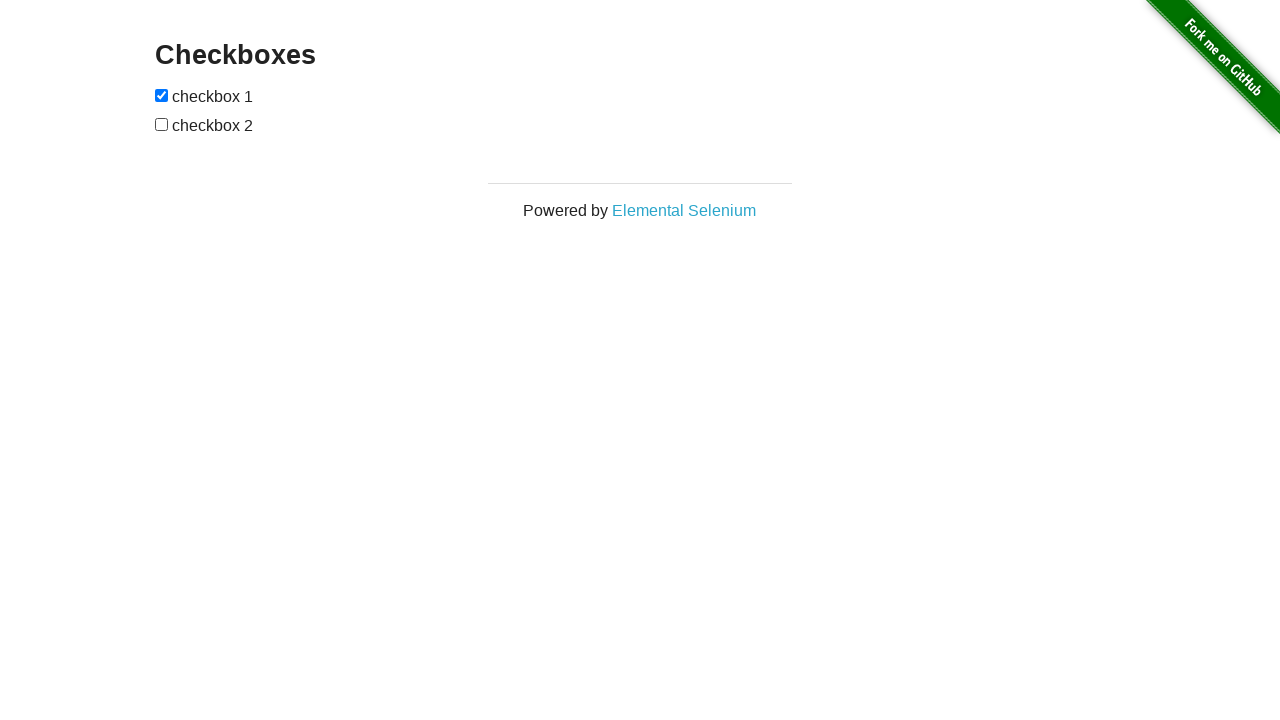

Verified second checkbox is now unchecked
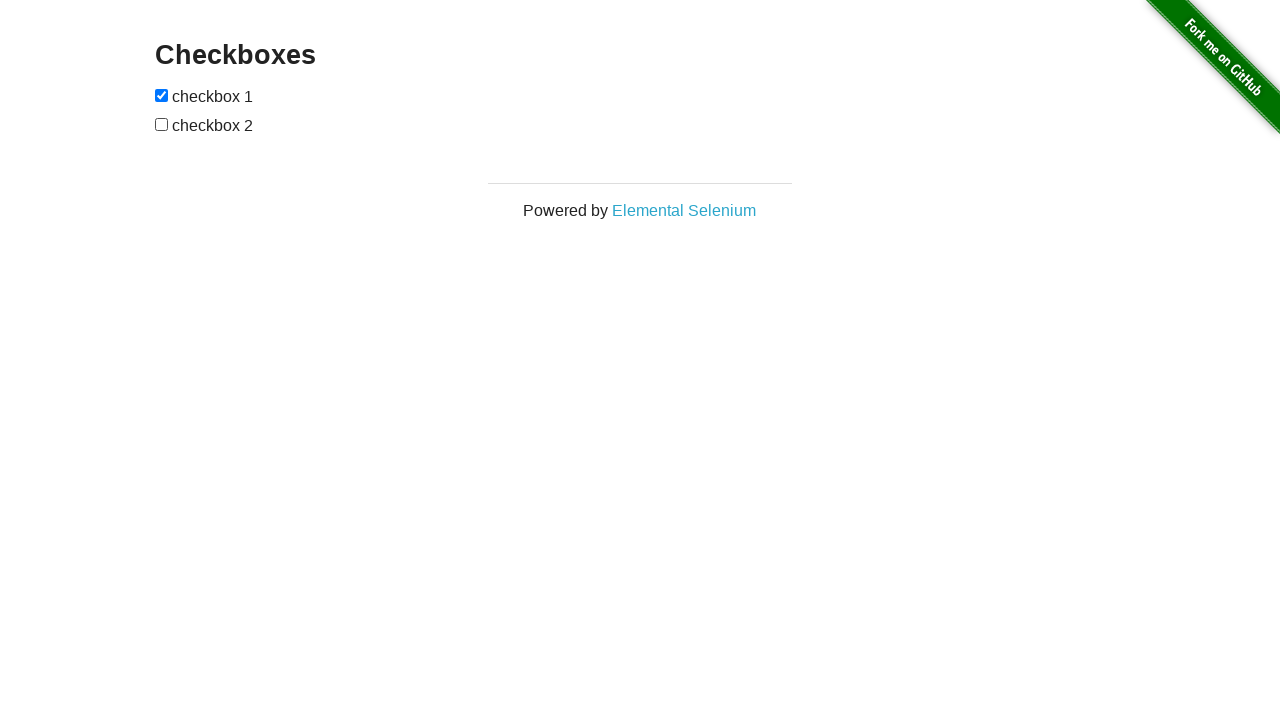

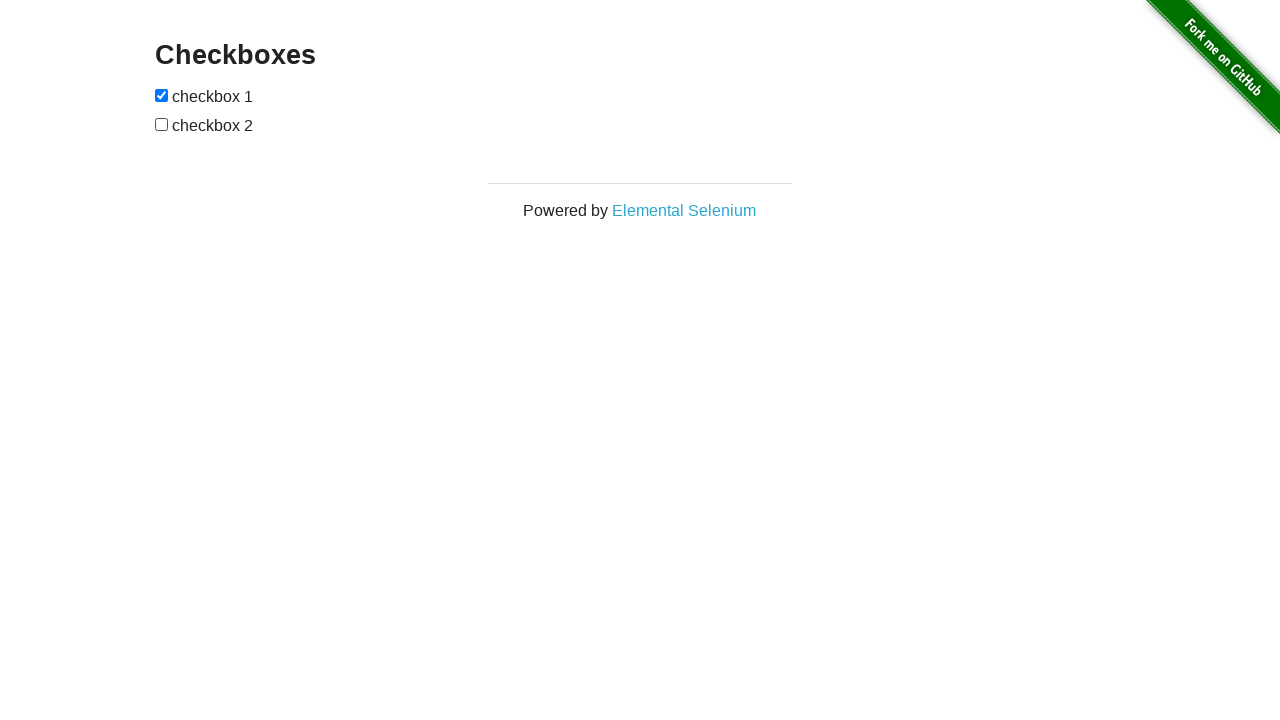